Tests basic HTML form controls by selecting radio buttons, checking/unchecking checkboxes, clicking a registration button, and navigating via a link

Starting URL: https://www.hyrtutorials.com/p/basic-controls.html

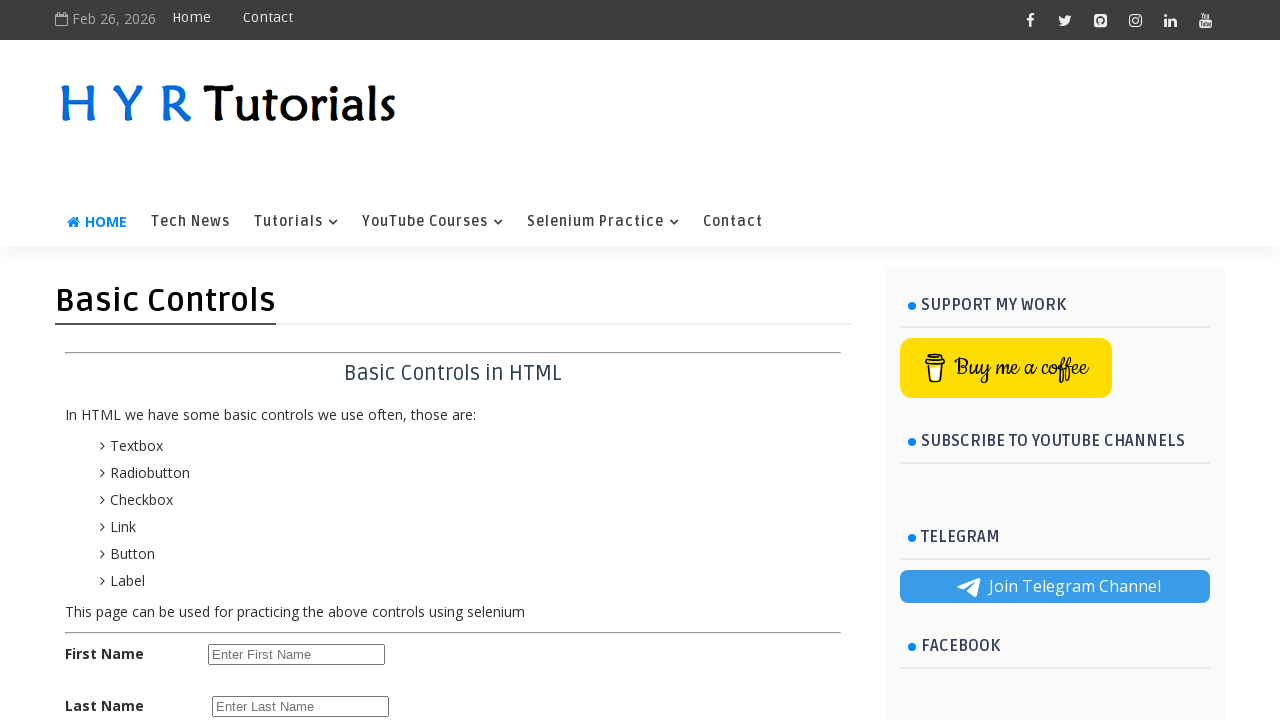

Selected female radio button at (286, 426) on #femalerb
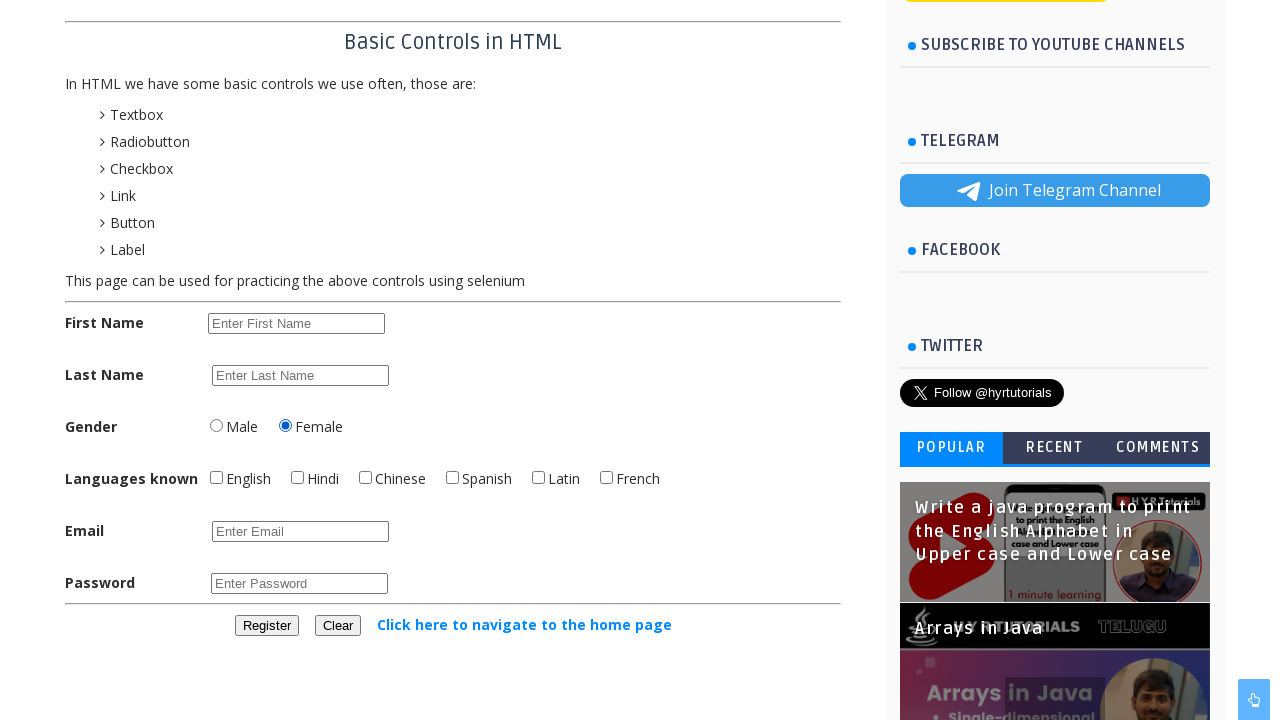

Checked English checkbox at (216, 478) on #englishchbx
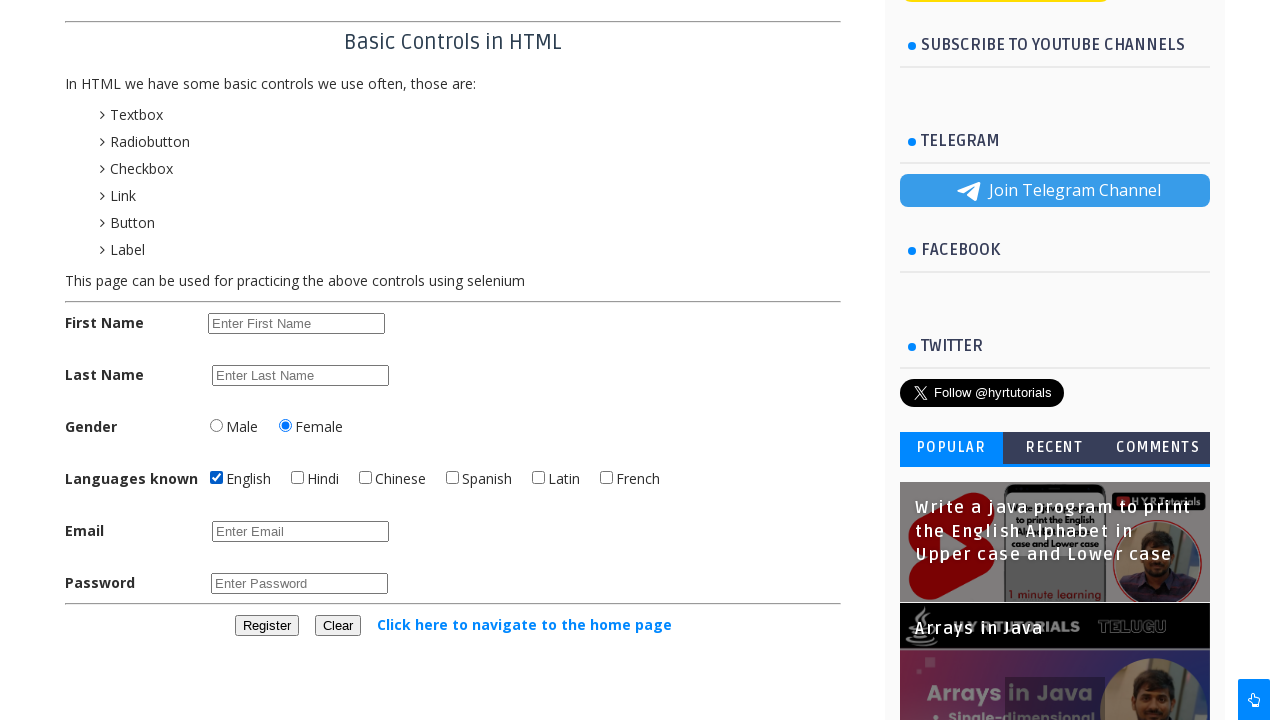

Checked Hindi checkbox at (298, 478) on #hindichbx
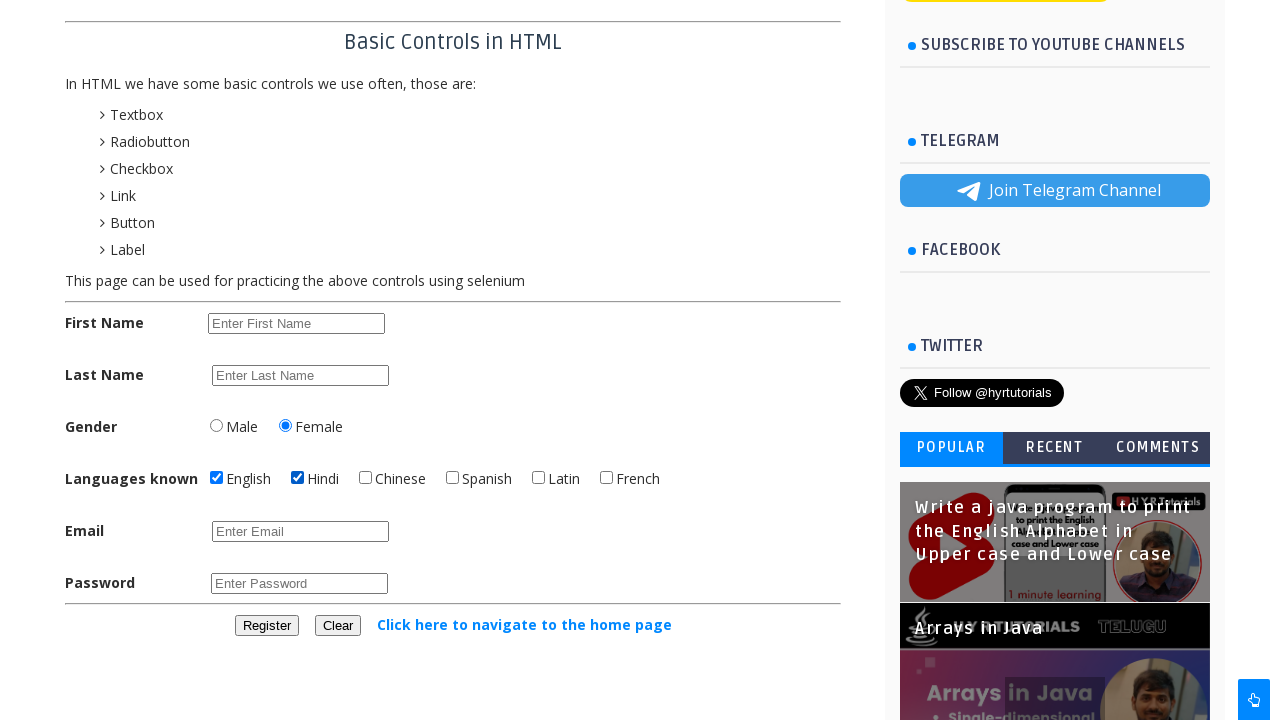

Unchecked Hindi checkbox at (298, 478) on #hindichbx
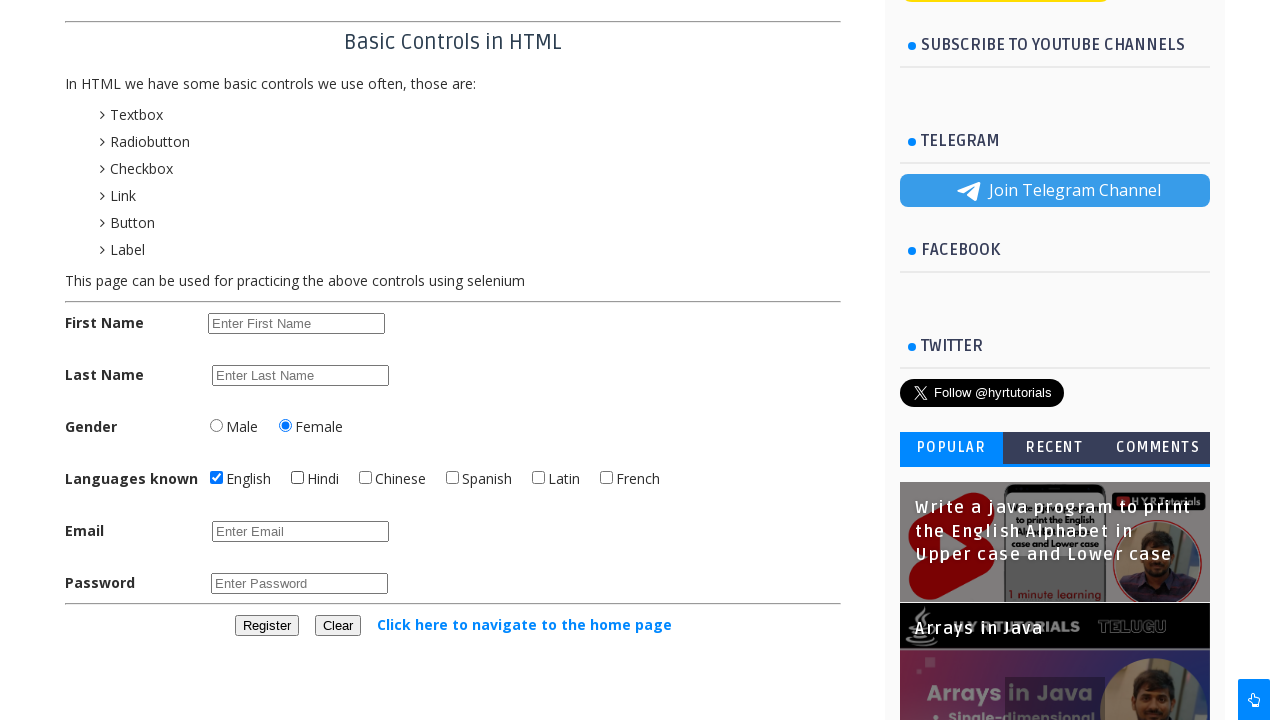

Clicked registration button at (266, 626) on #registerbtn
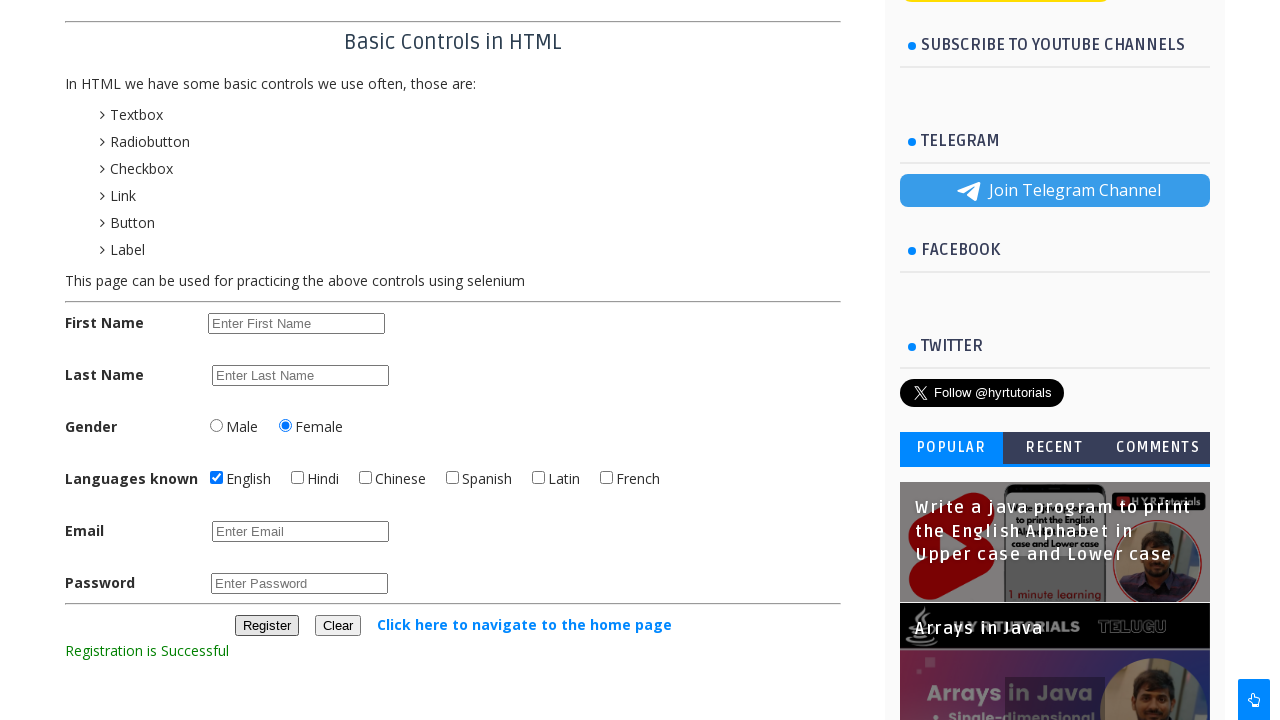

Registration message appeared
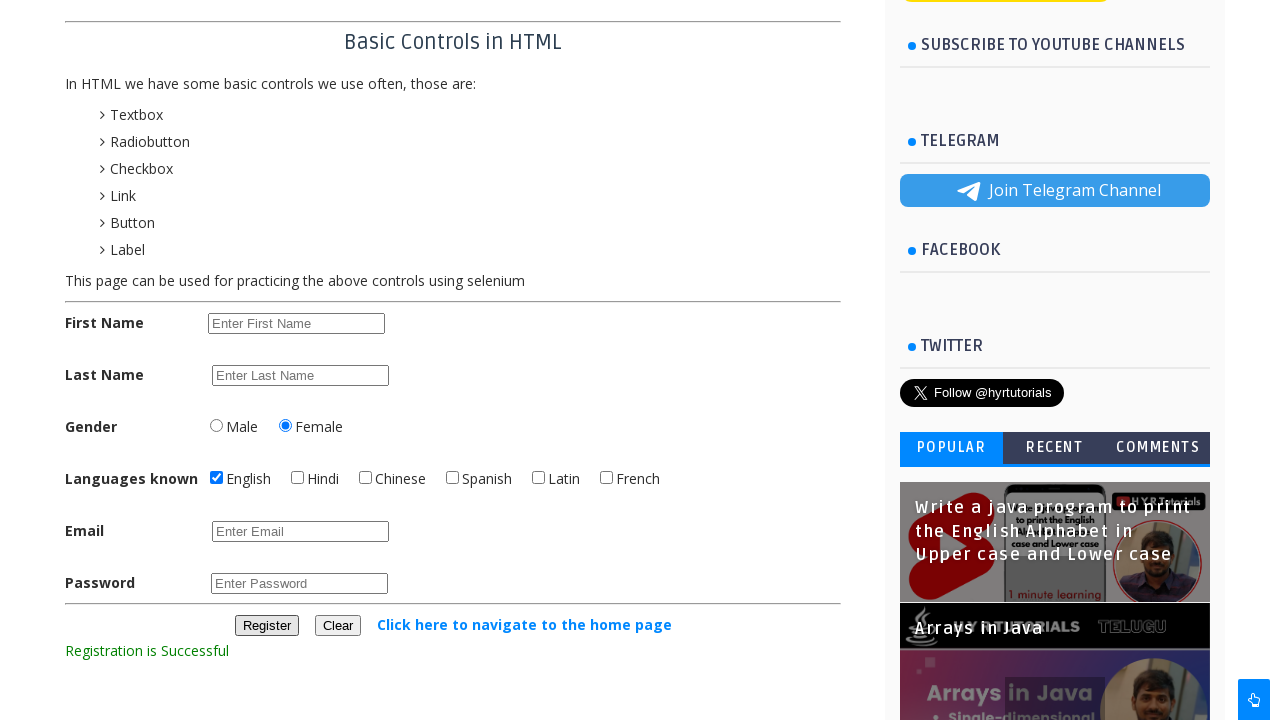

Clicked link to navigate to home page at (524, 624) on text=Click here to navigate to the home page
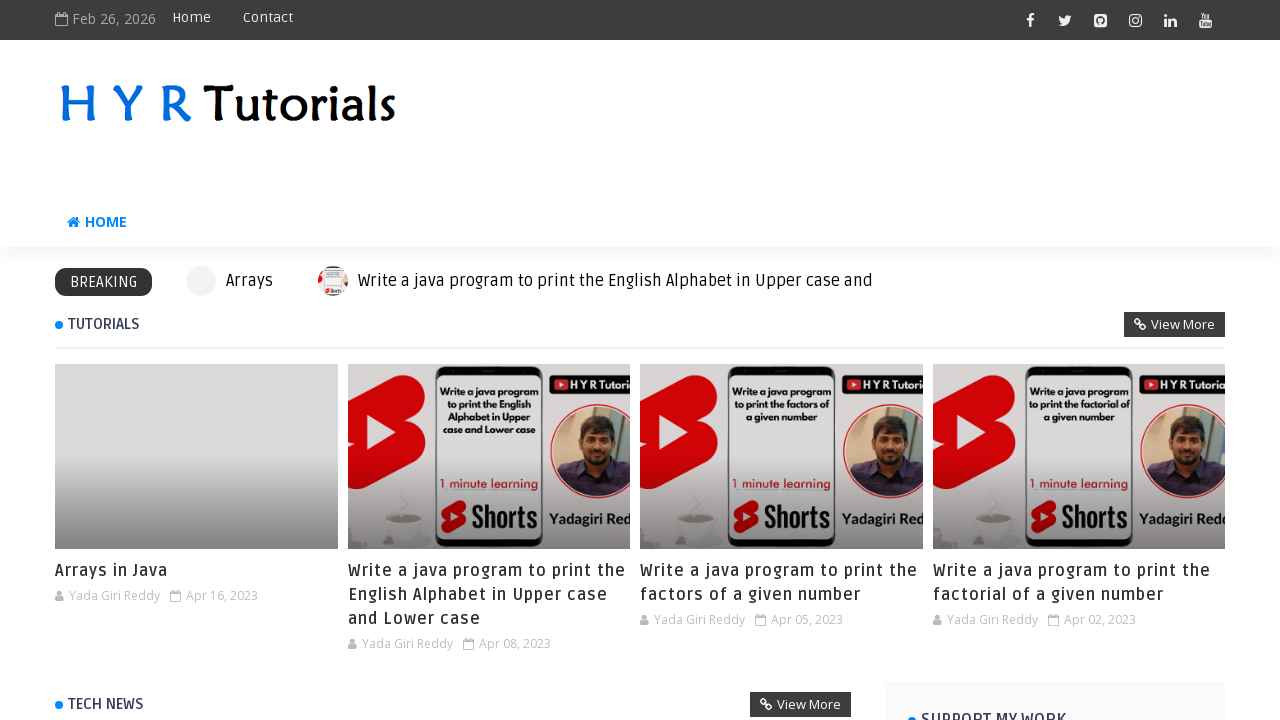

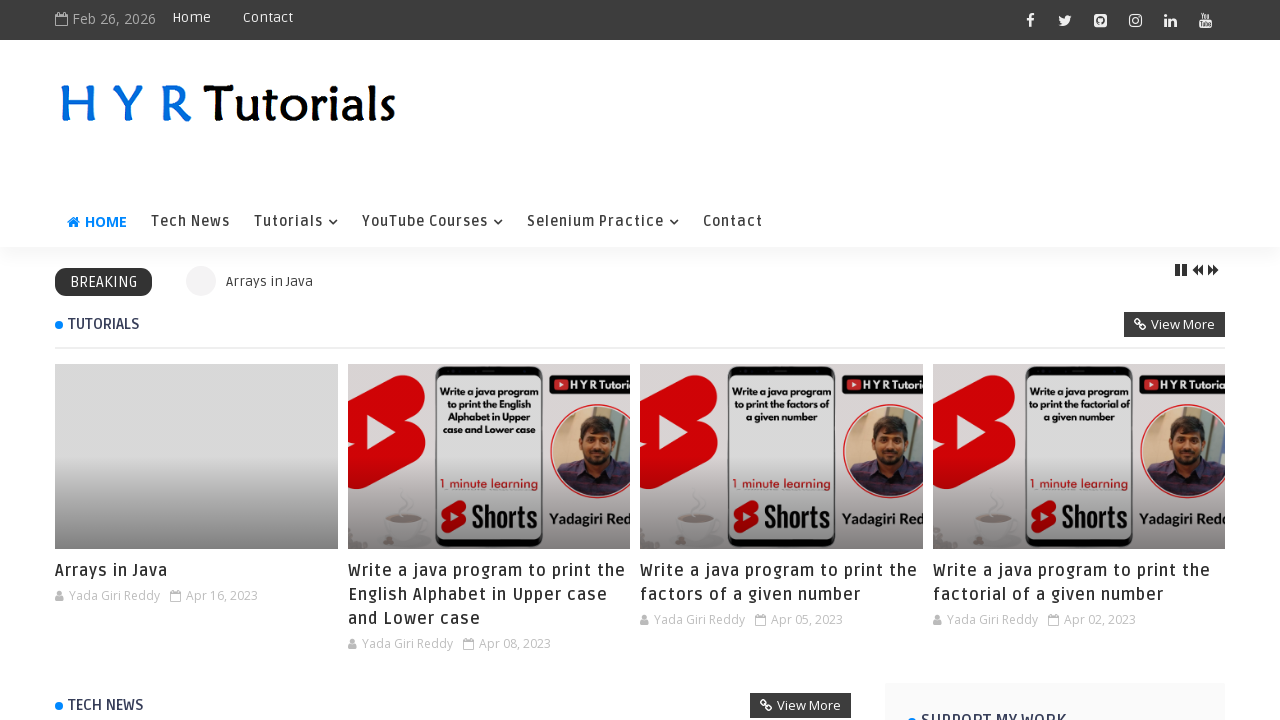